Tests that the OrangeHRM homepage loads and verifies the page title

Starting URL: https://opensource-demo.orangehrmlive.com/

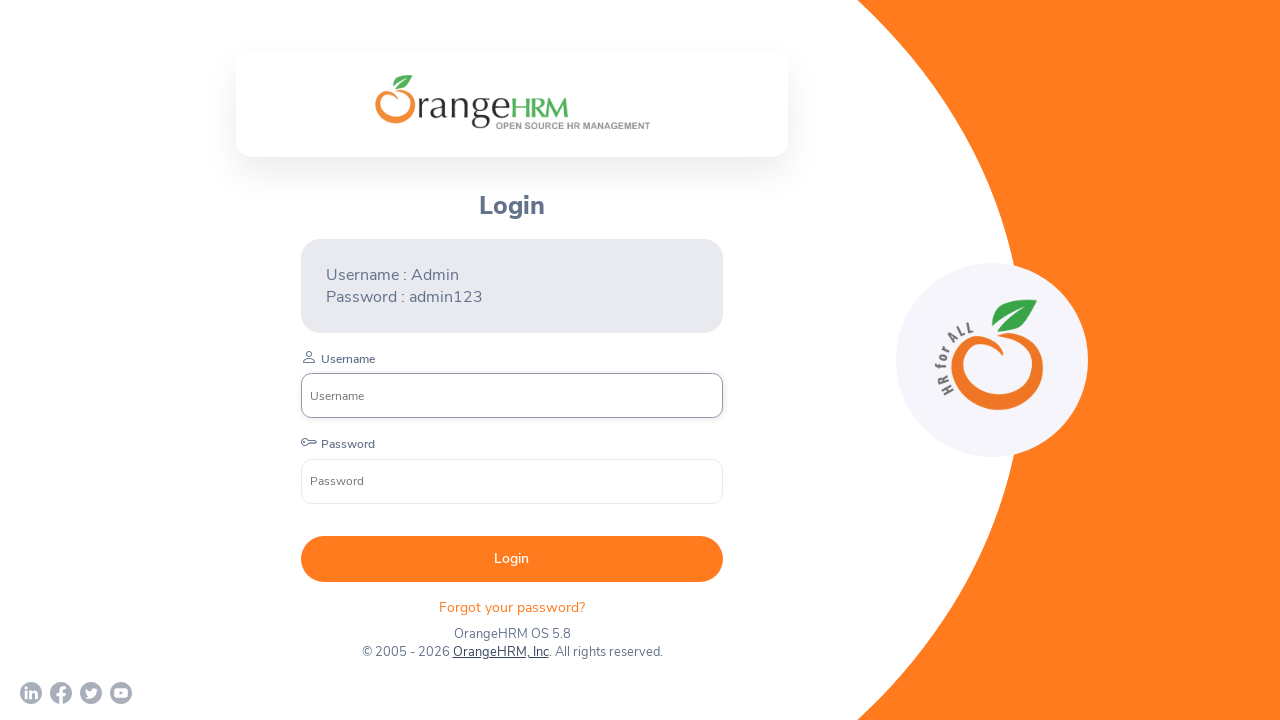

Waited for page to reach domcontentloaded state
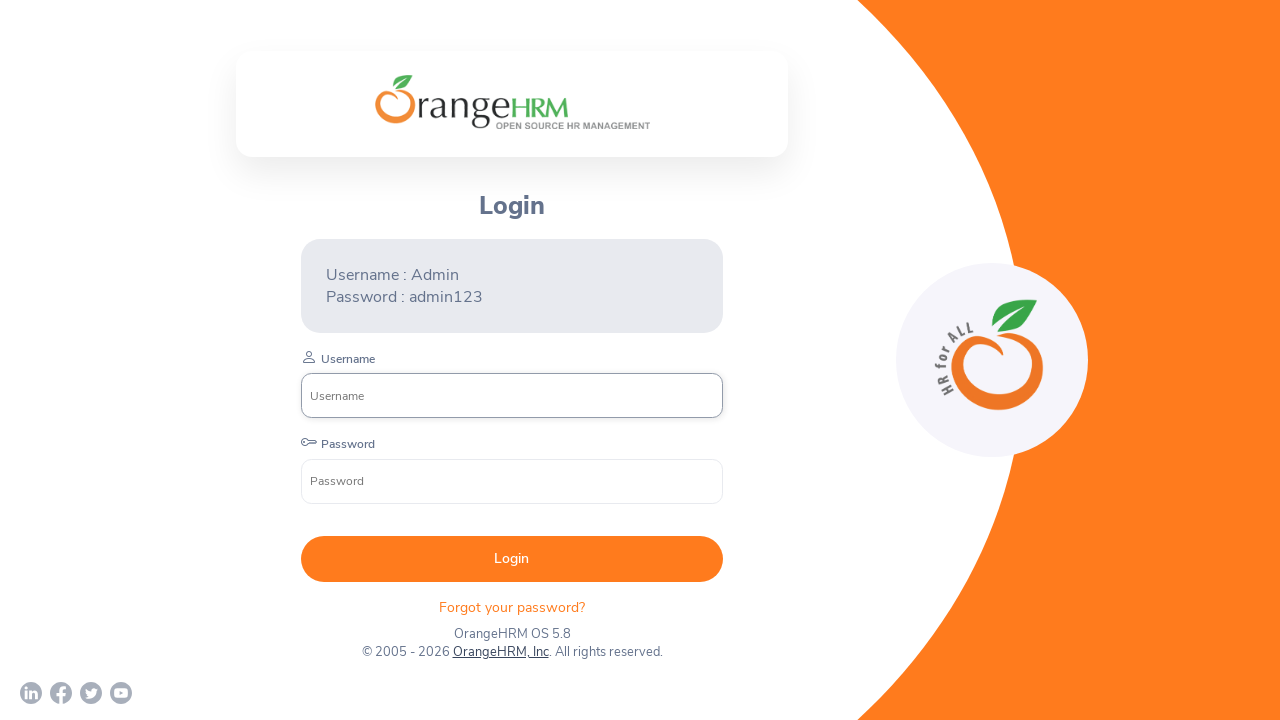

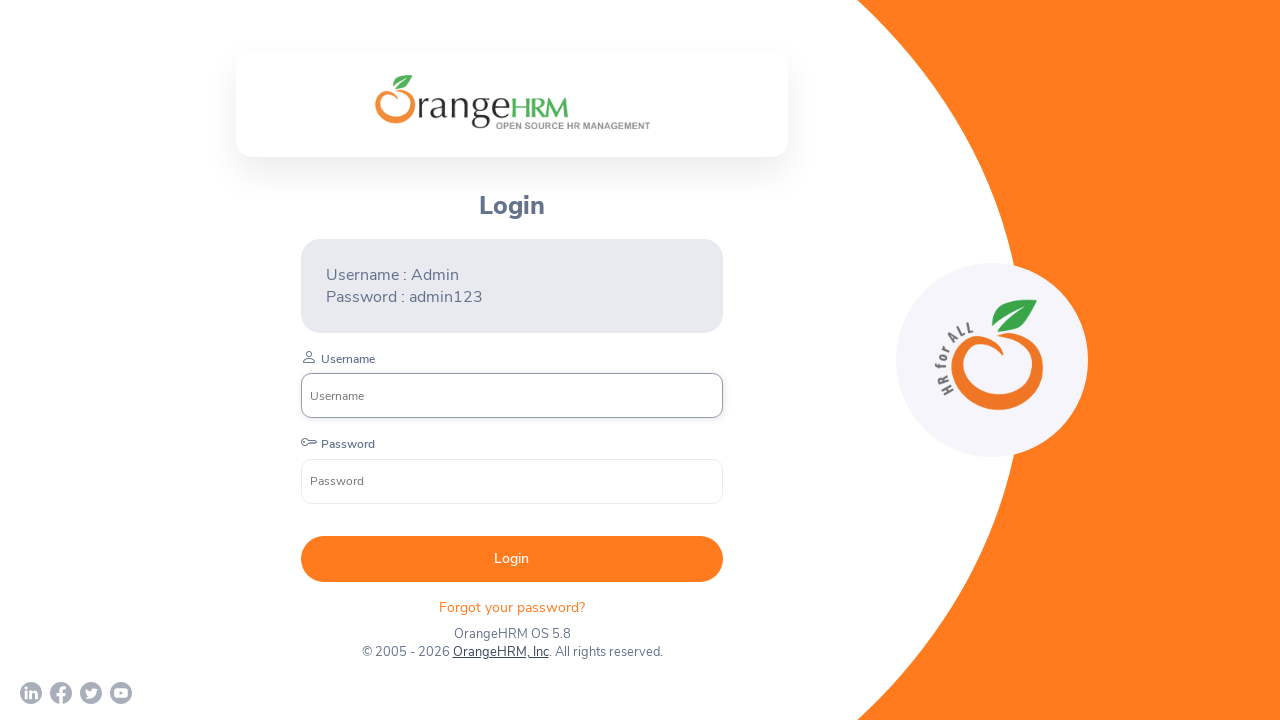